Tests selecting an option from a dropdown by value

Starting URL: https://www.selenium.dev/selenium/web/web-form.html

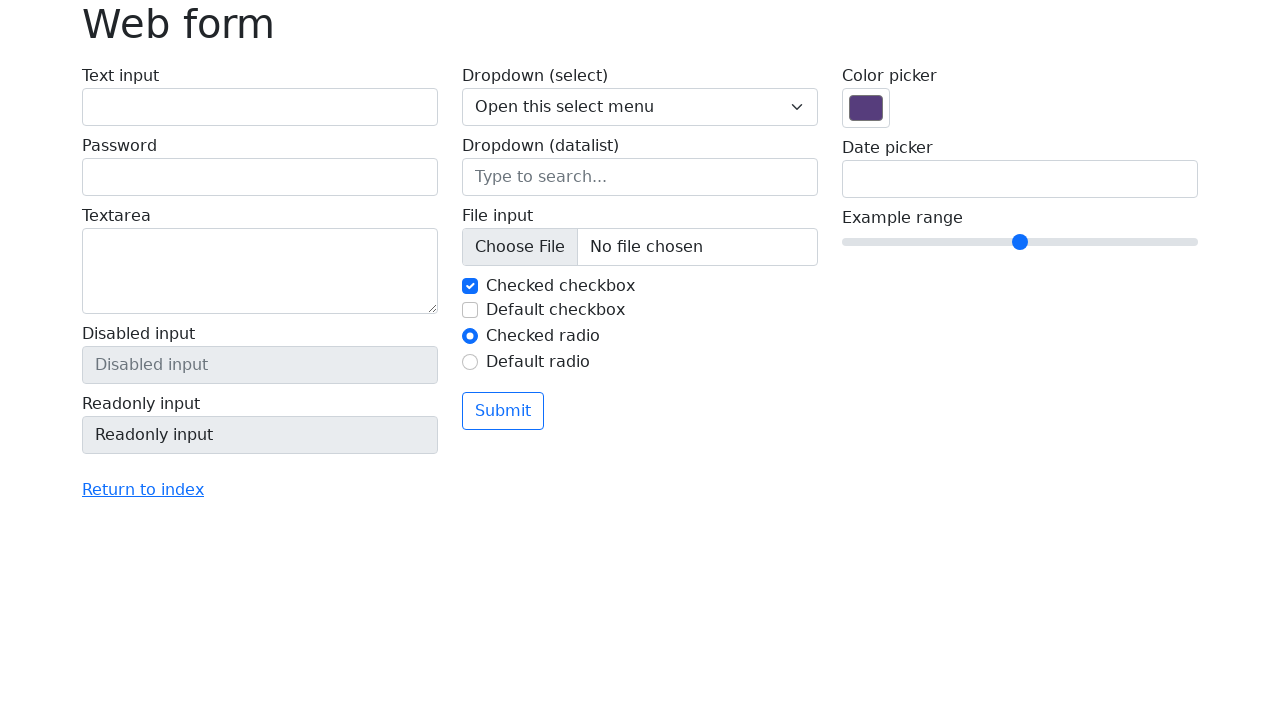

Navigated to web form test page
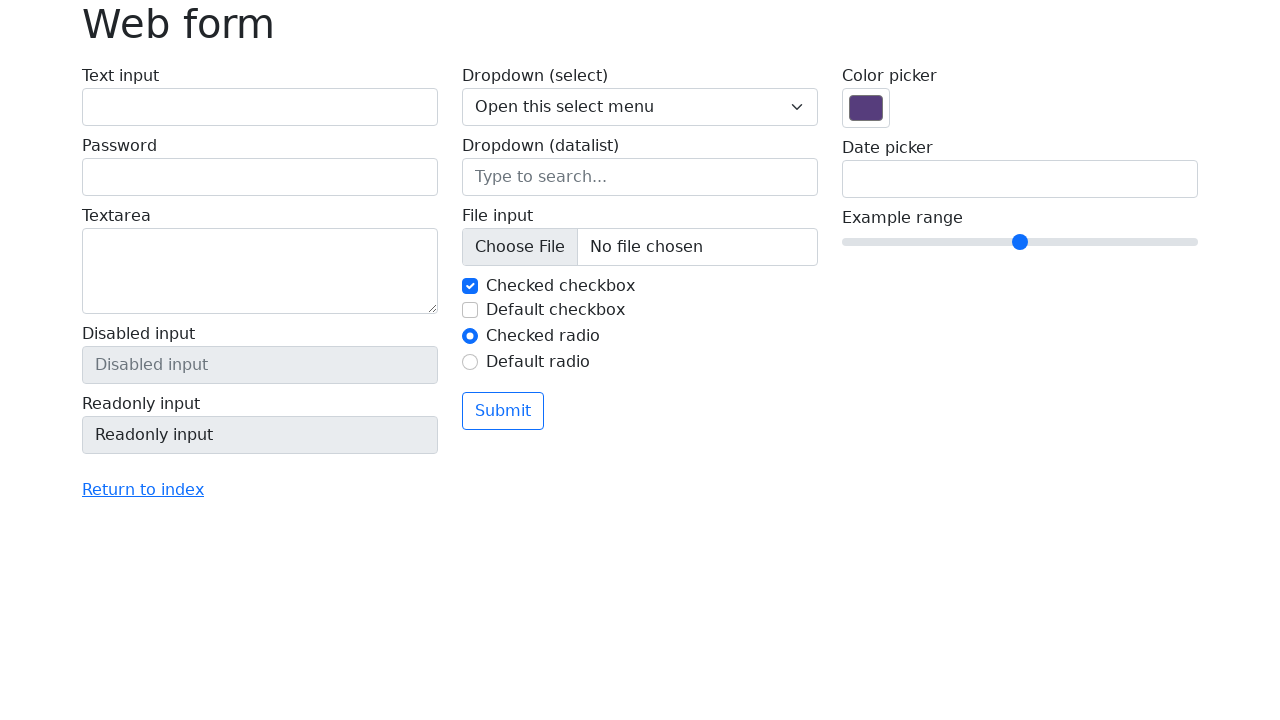

Selected dropdown option with value '1' from my-select dropdown on select[name='my-select']
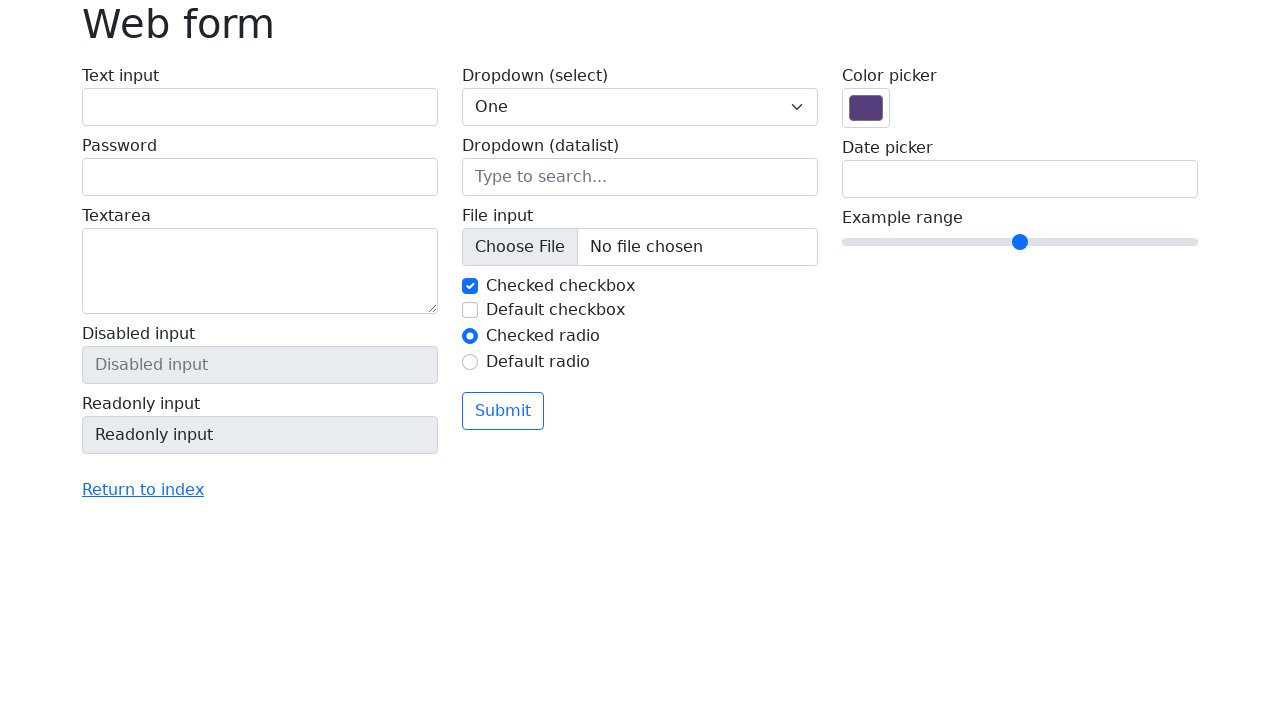

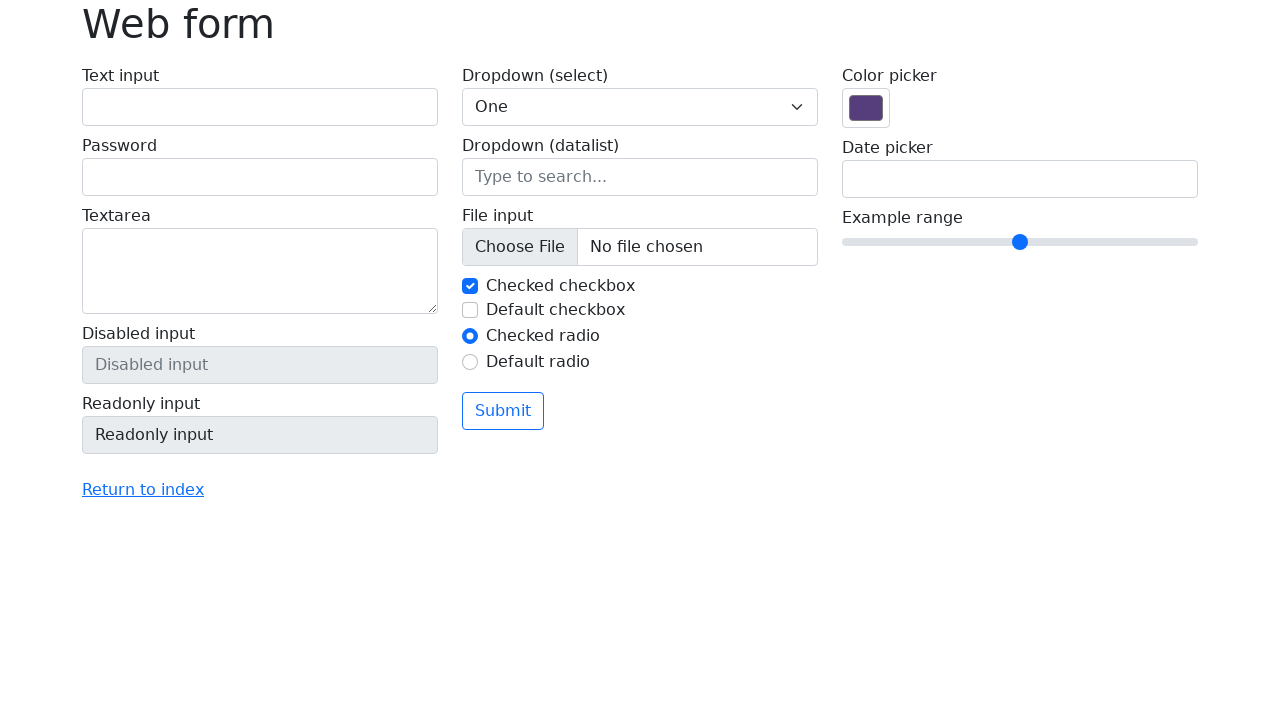